Tests a TodoMVC application by adding multiple todo items, clicking through filter tabs (Active, Completed, All), toggling some todos as complete, and verifying the items are displayed correctly.

Starting URL: https://demo.playwright.dev/todomvc/#/

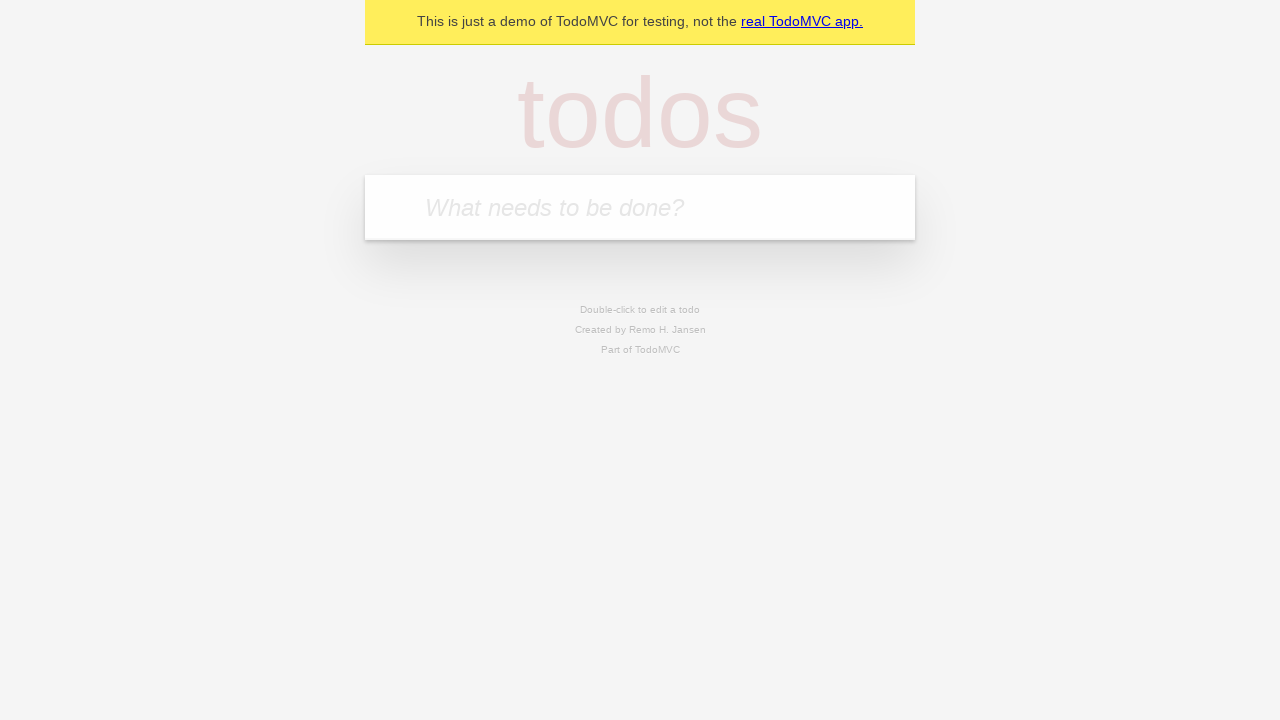

Waited for 'todos' heading to be visible
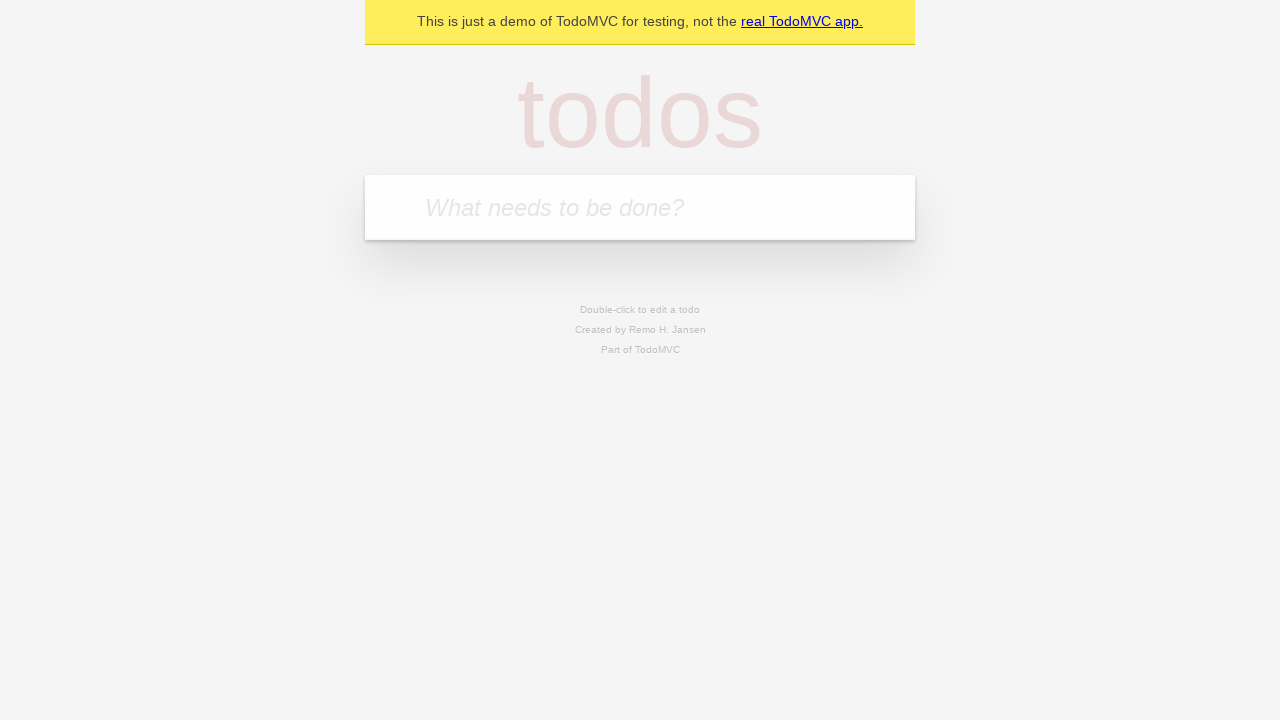

Clicked on info text 'Double-click to edit a todo' at (640, 310) on internal:text="Double-click to edit a todo"i
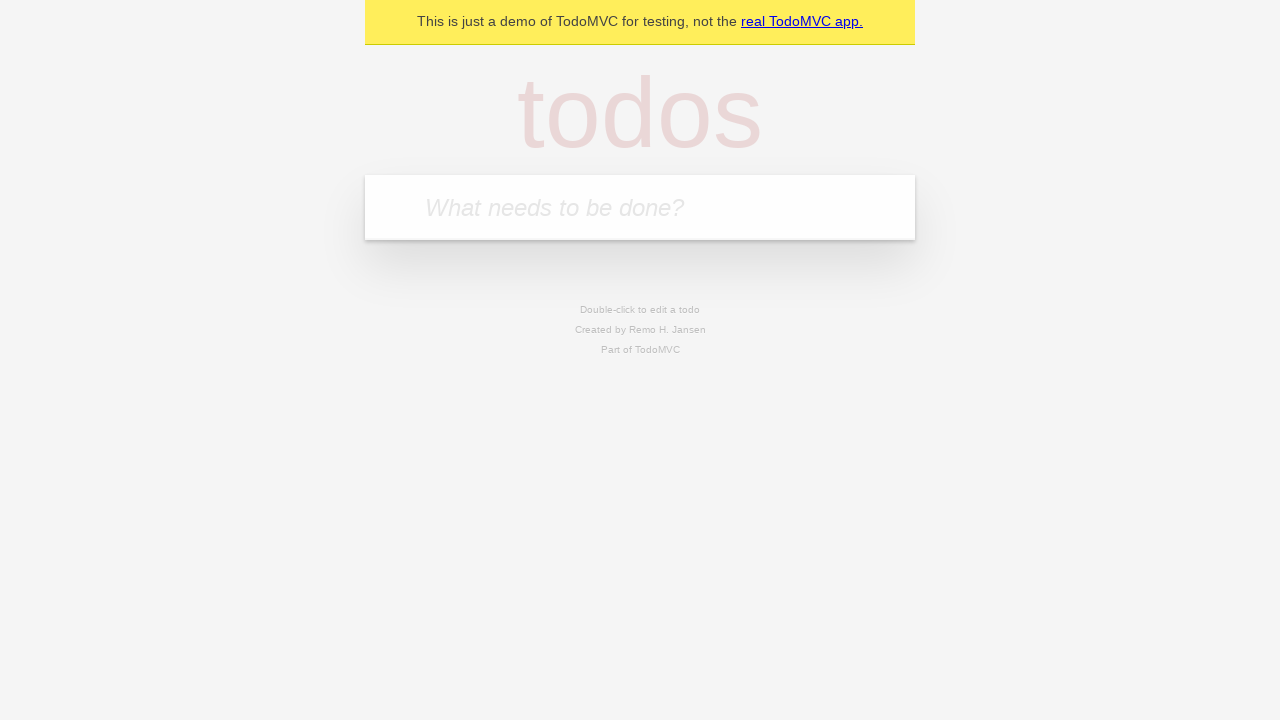

Filled todo input field with 'cycling' on internal:attr=[placeholder="What needs to be done?"i]
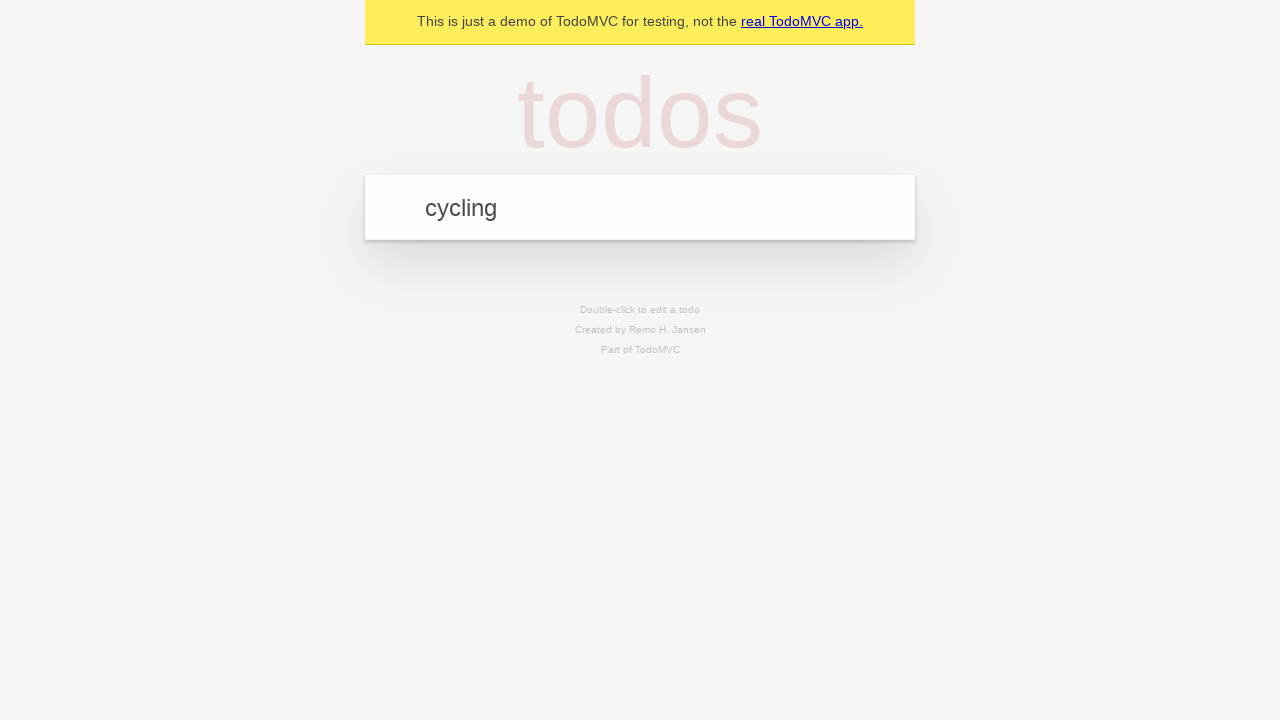

Pressed Enter to add todo 'cycling' on internal:attr=[placeholder="What needs to be done?"i]
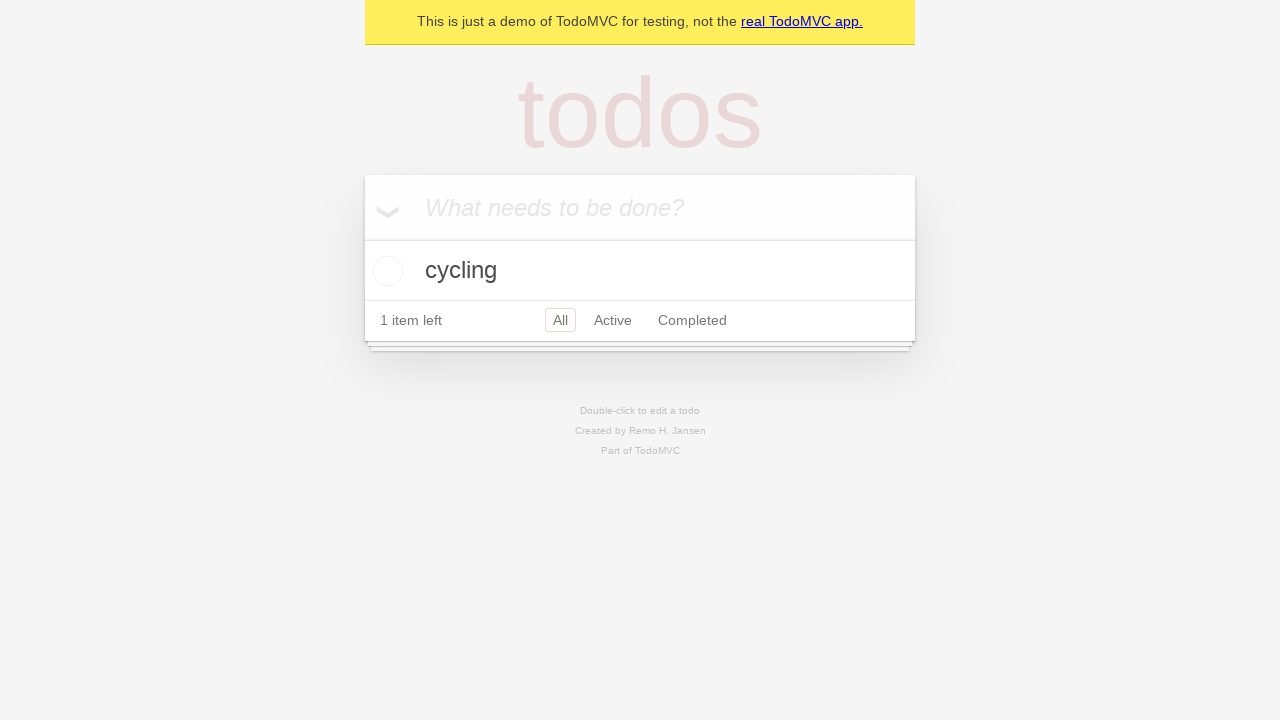

Filled todo input field with 'reading' on internal:attr=[placeholder="What needs to be done?"i]
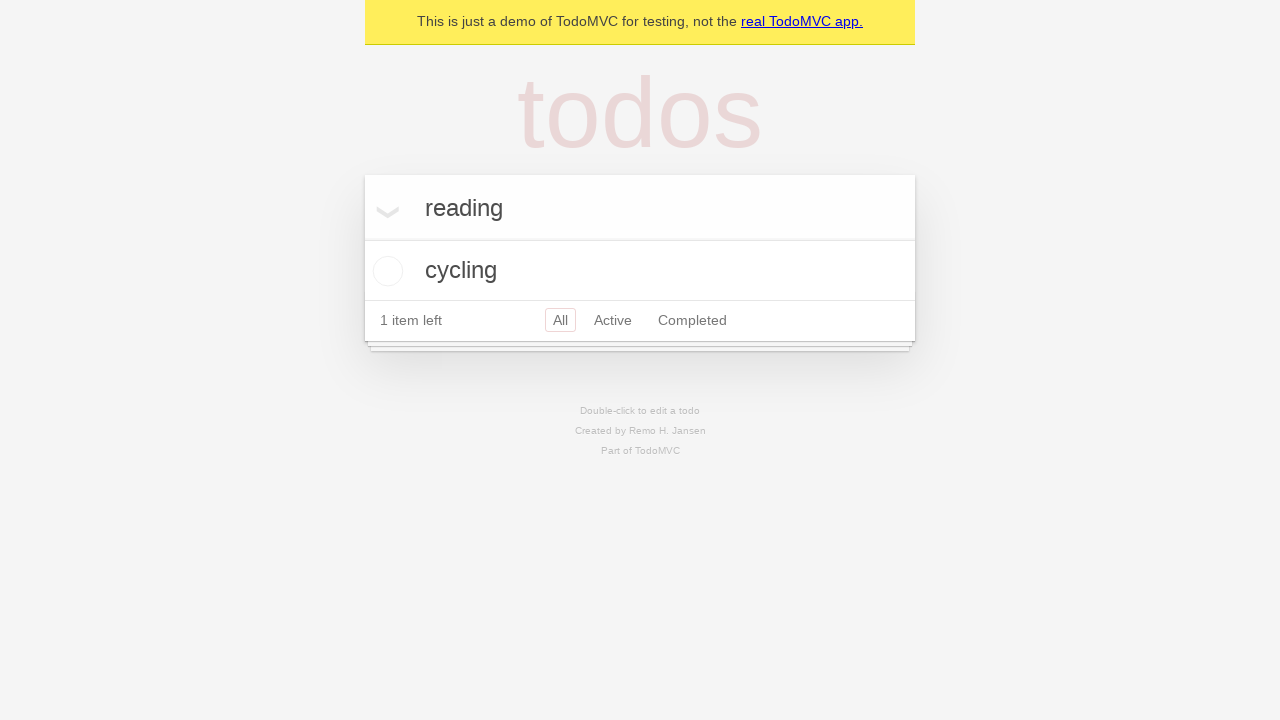

Pressed Enter to add todo 'reading' on internal:attr=[placeholder="What needs to be done?"i]
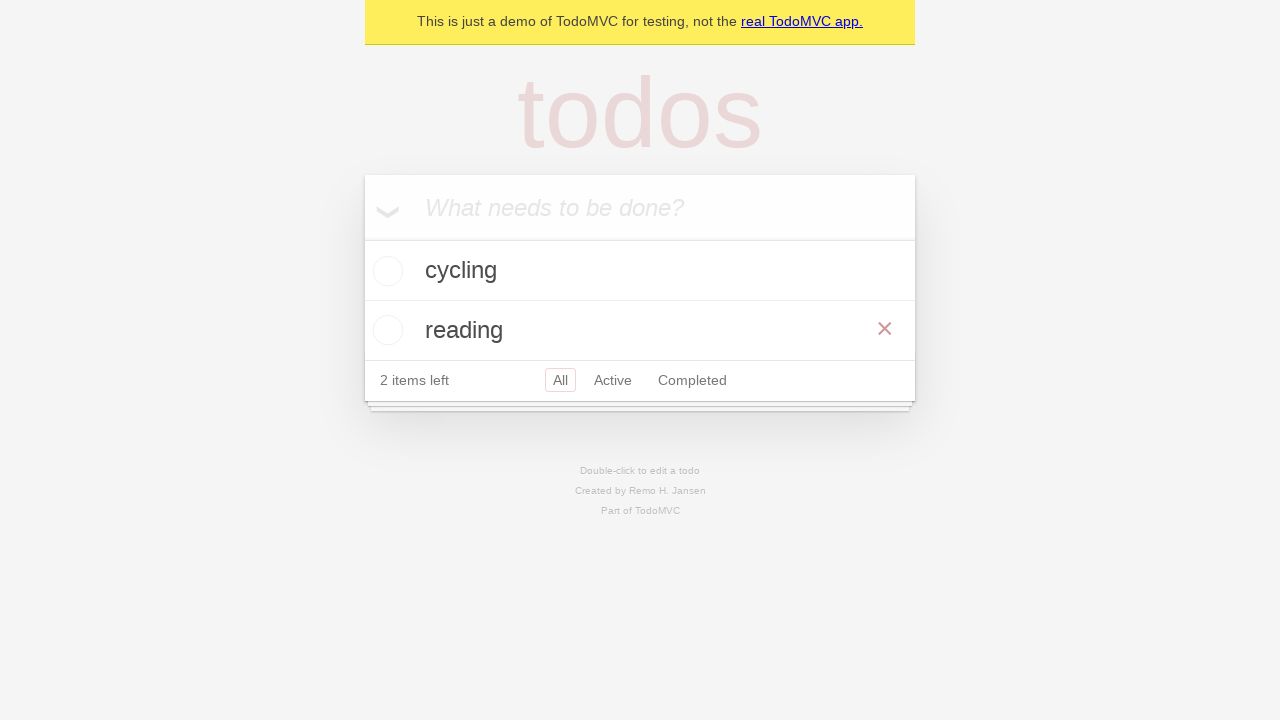

Filled todo input field with 'gaming' on internal:attr=[placeholder="What needs to be done?"i]
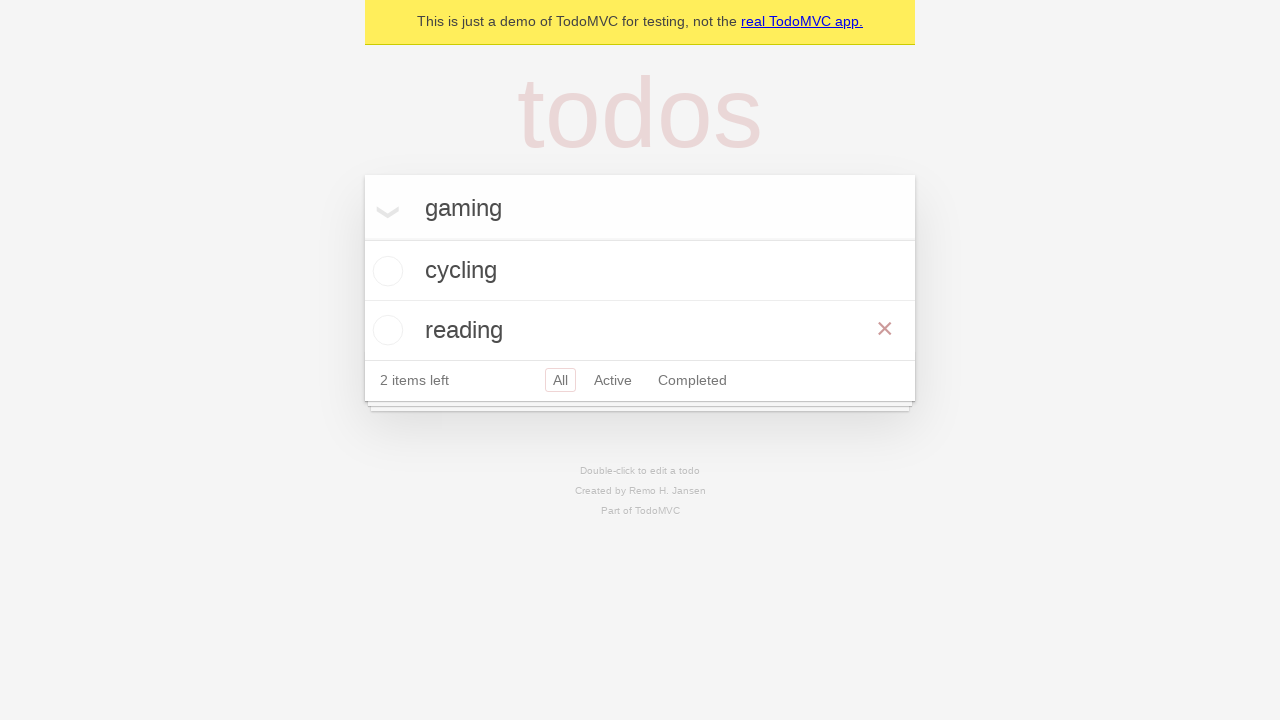

Pressed Enter to add todo 'gaming' on internal:attr=[placeholder="What needs to be done?"i]
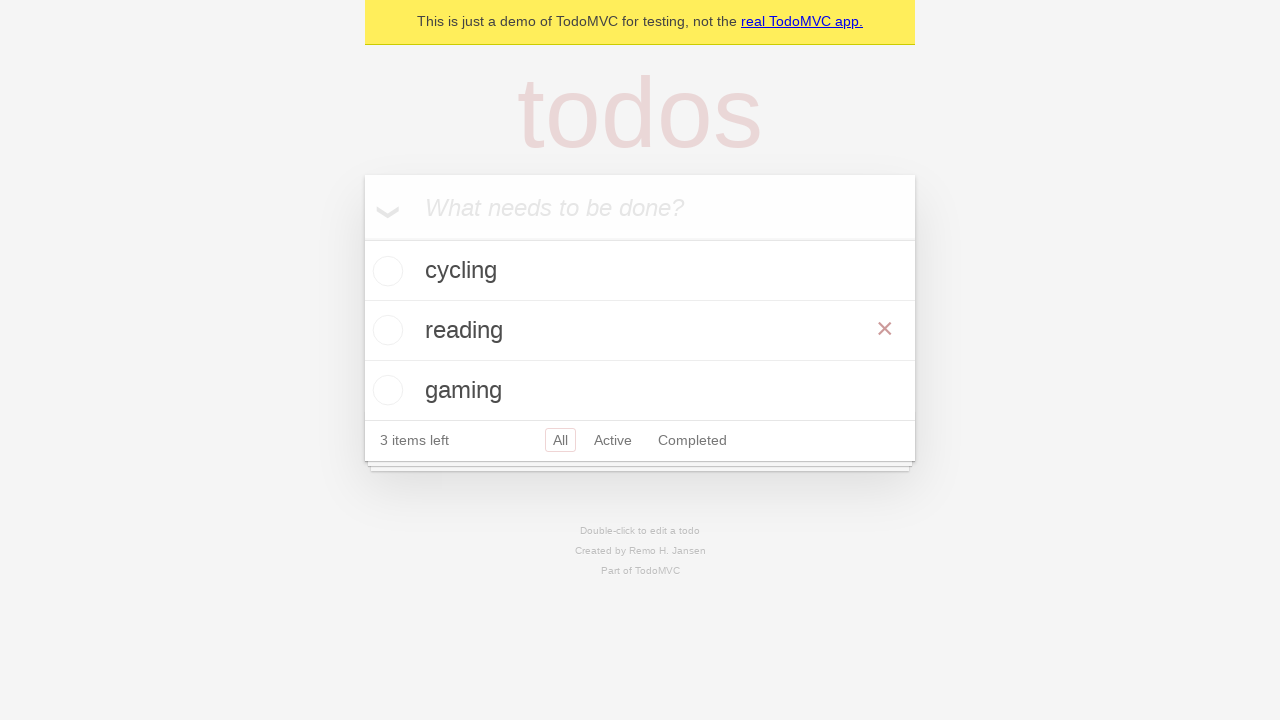

Filled todo input field with 'sleeping' on internal:attr=[placeholder="What needs to be done?"i]
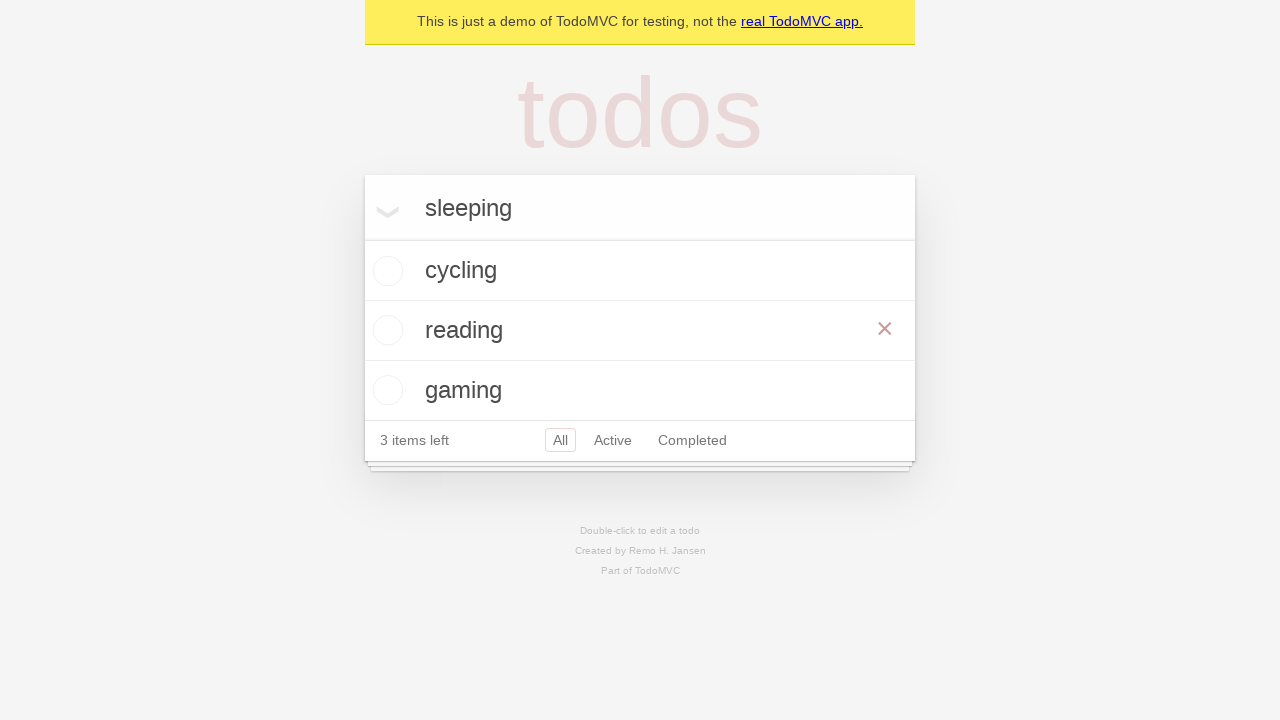

Pressed Enter to add todo 'sleeping' on internal:attr=[placeholder="What needs to be done?"i]
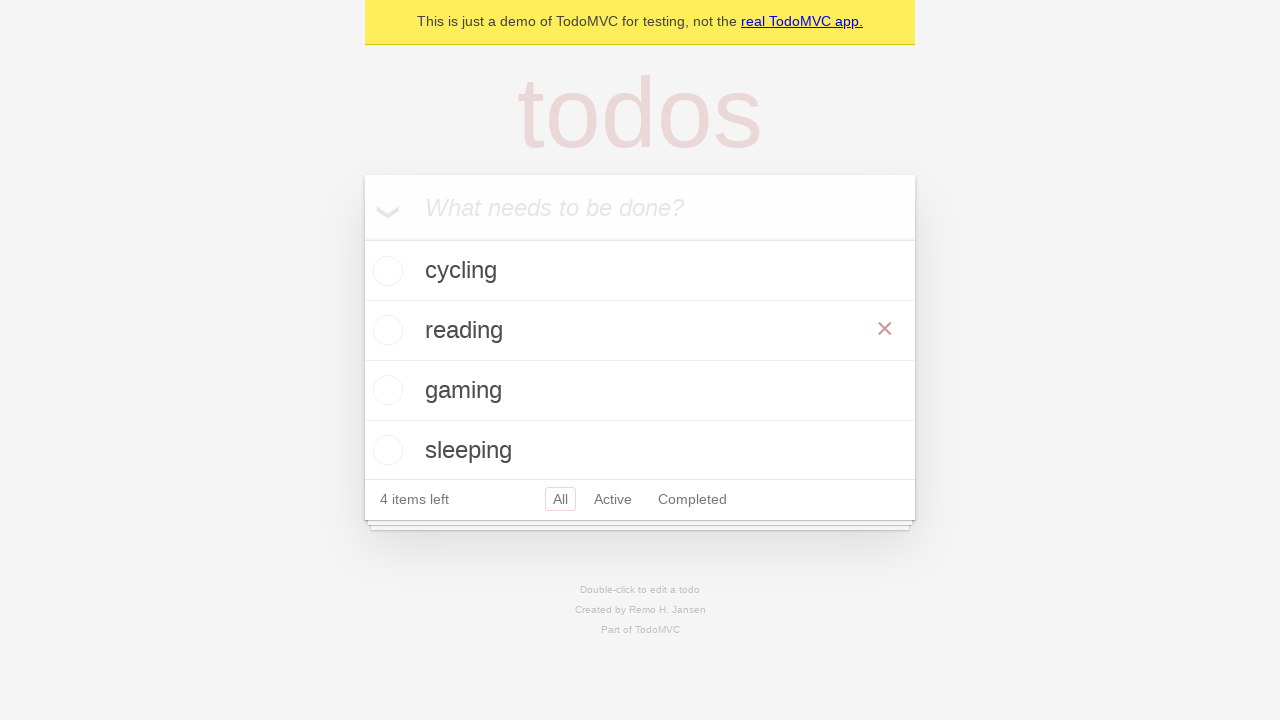

Filled todo input field with 'shopping' on internal:attr=[placeholder="What needs to be done?"i]
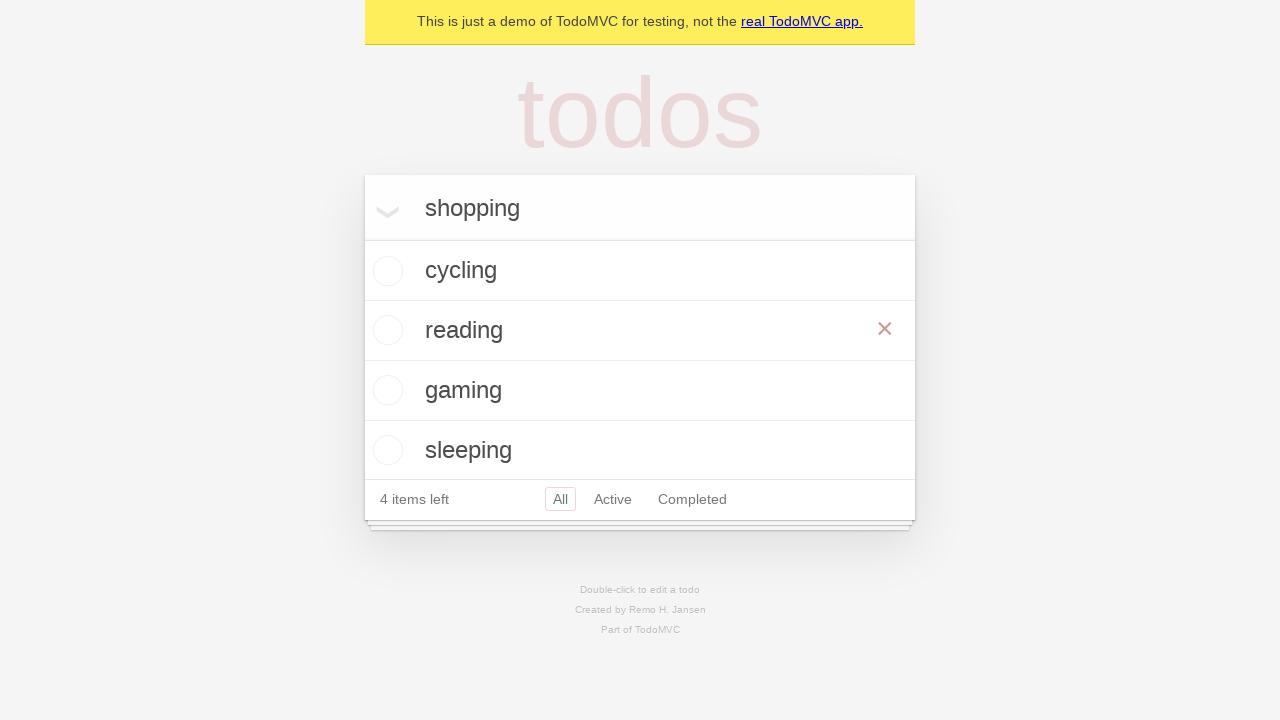

Pressed Enter to add todo 'shopping' on internal:attr=[placeholder="What needs to be done?"i]
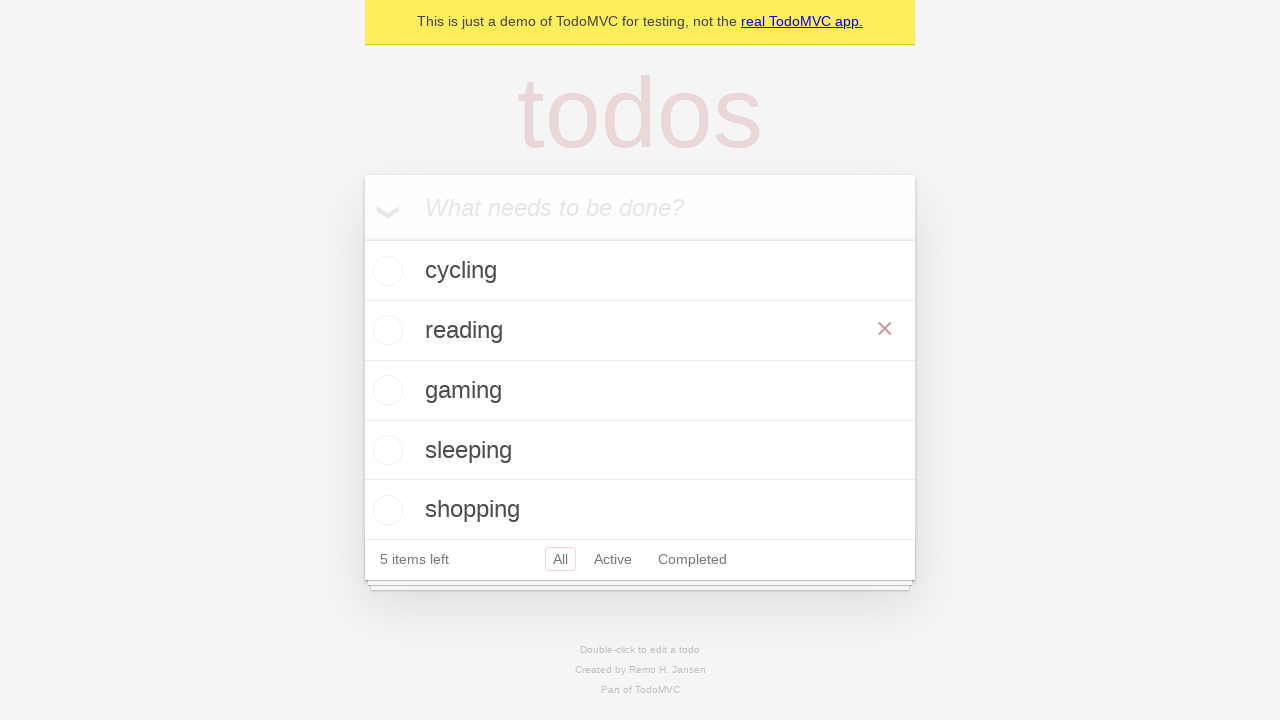

Filled todo input field with 'cleaning' on internal:attr=[placeholder="What needs to be done?"i]
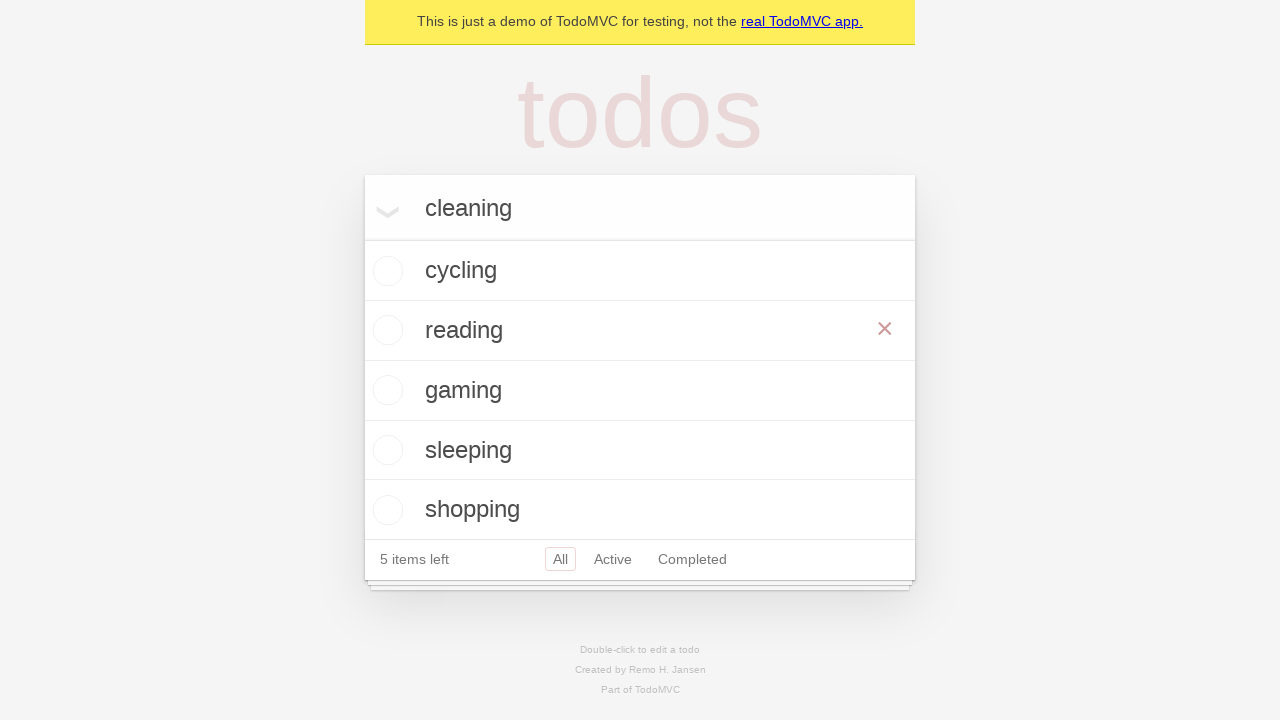

Pressed Enter to add todo 'cleaning' on internal:attr=[placeholder="What needs to be done?"i]
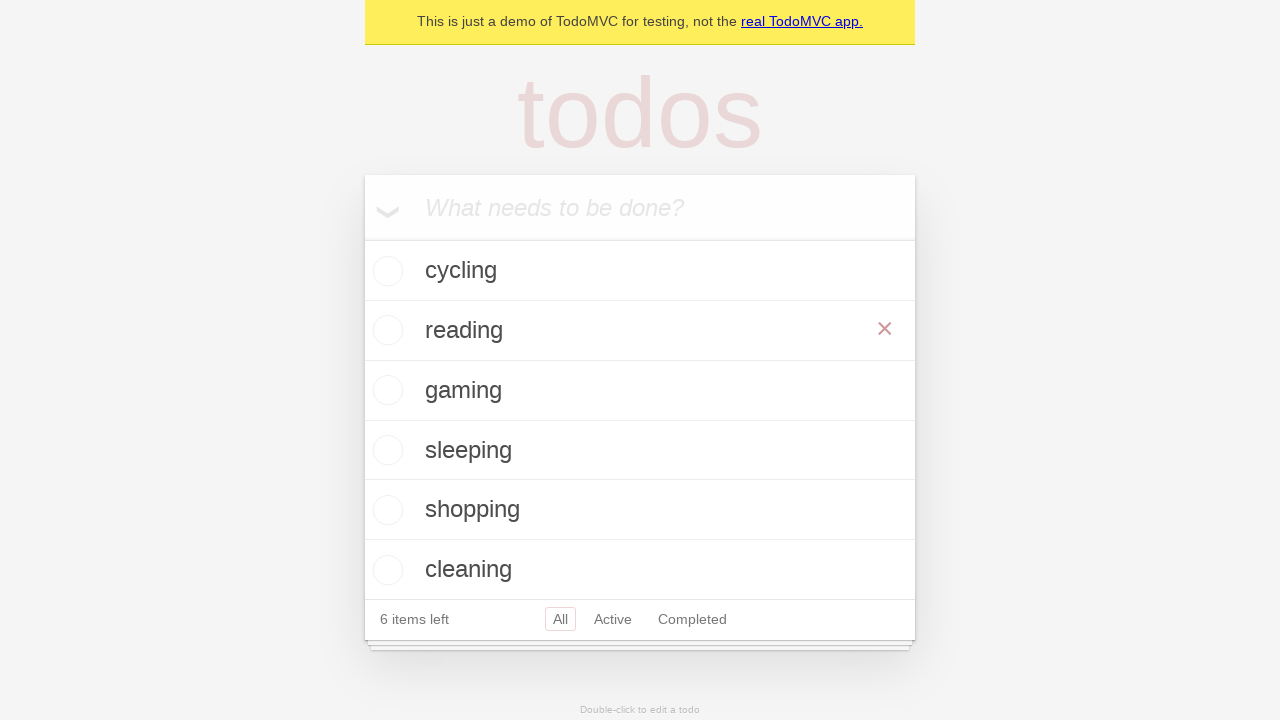

Clicked 'Active' filter link at (613, 619) on internal:role=link[name="Active"i]
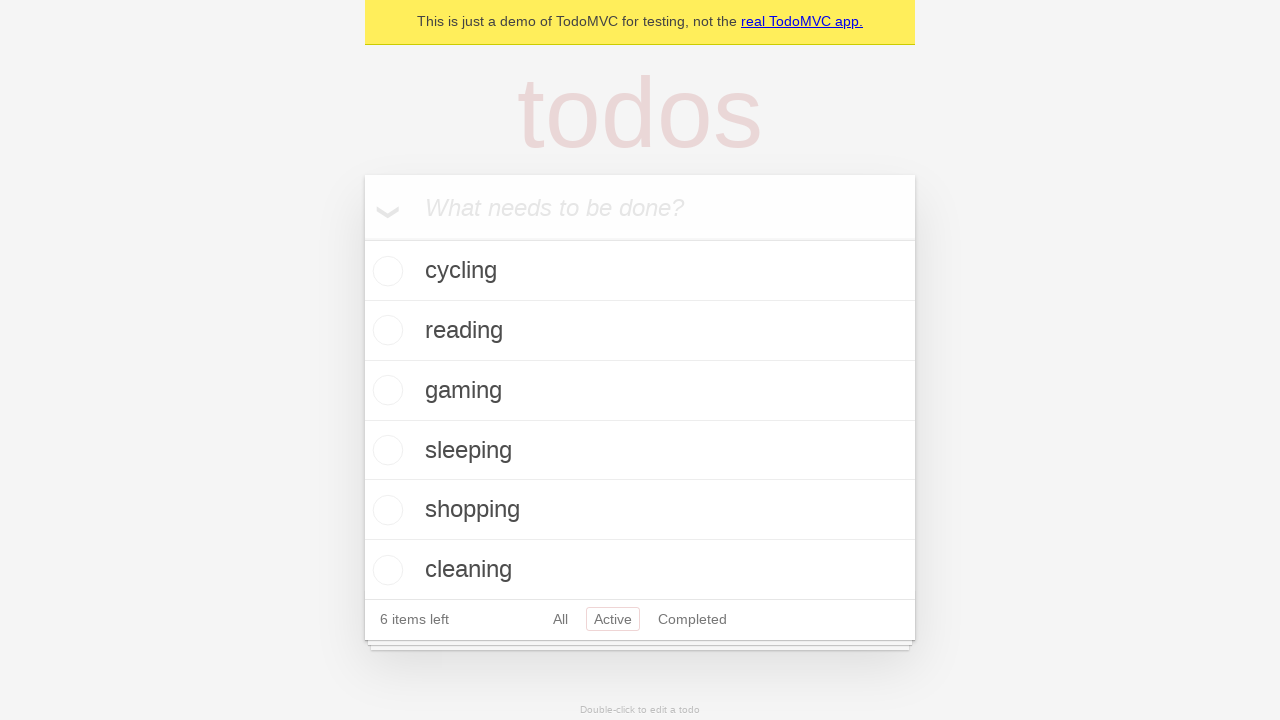

Clicked 'Completed' filter link at (692, 619) on internal:role=link[name="Completed"i]
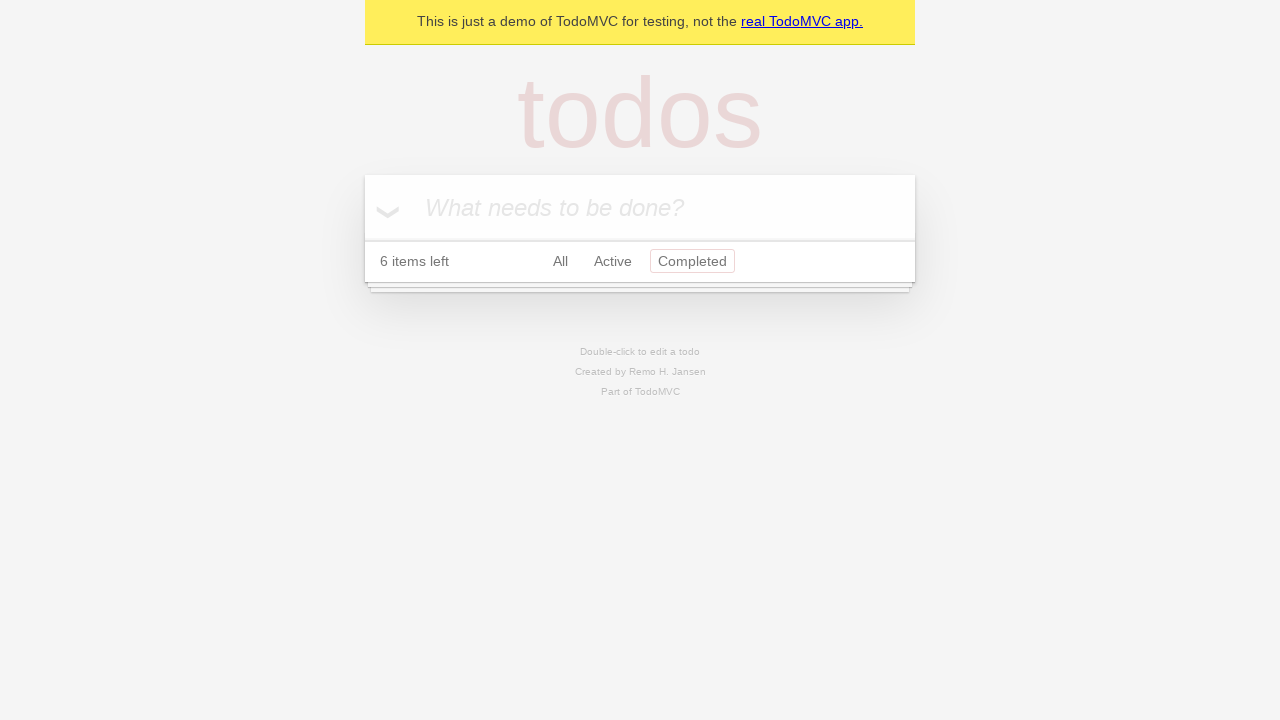

Clicked 'Active' filter link again at (613, 261) on internal:role=link[name="Active"i]
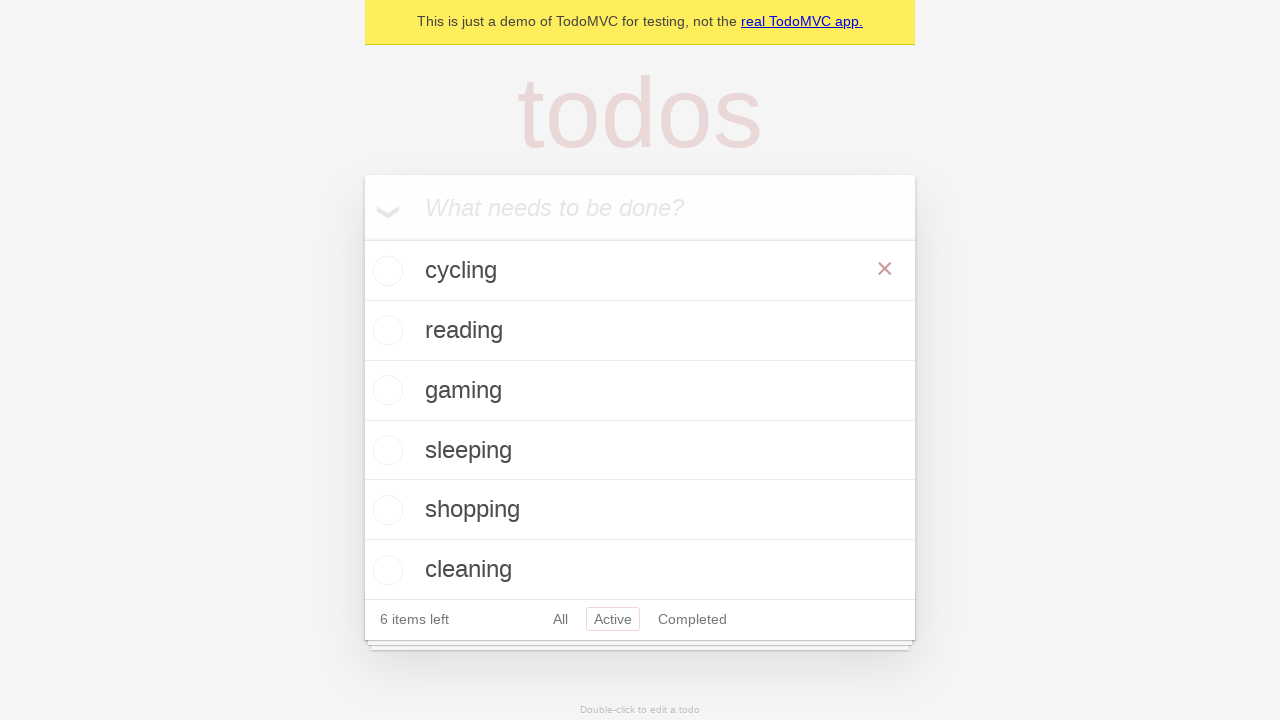

Clicked 'All' filter link at (560, 619) on internal:role=link[name="All"i]
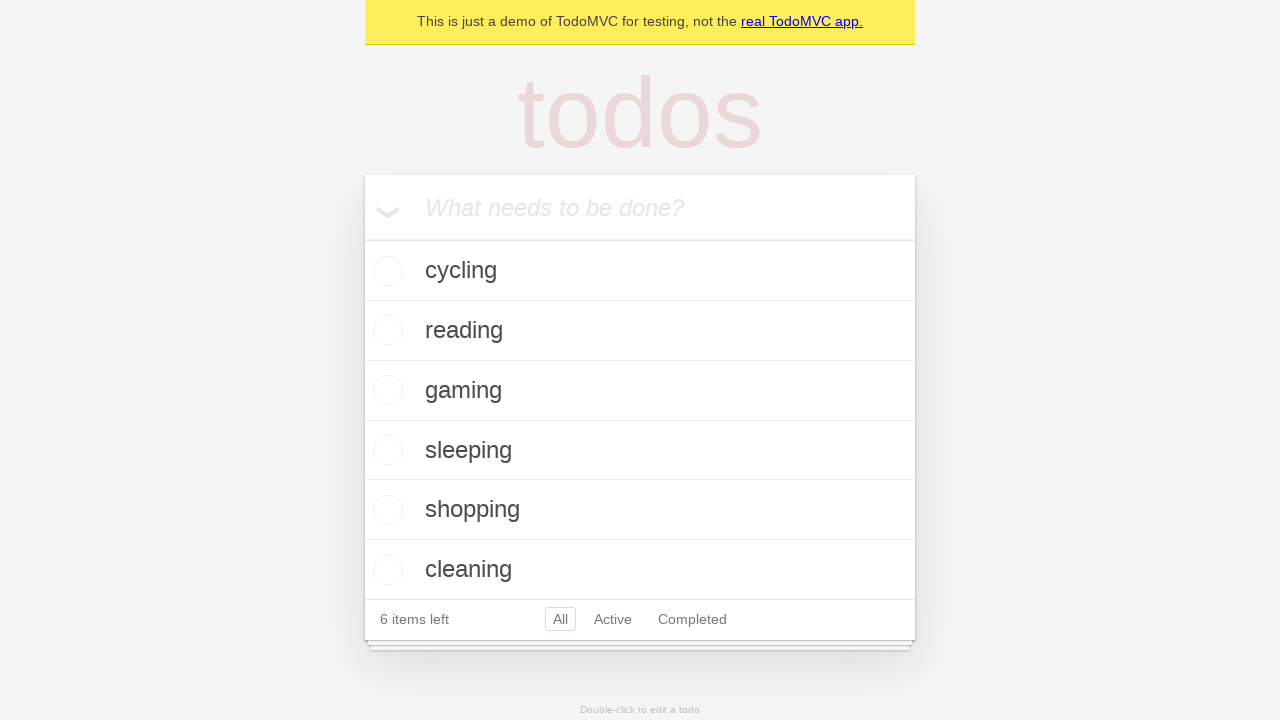

Toggled todo 'cycling' as complete at (385, 271) on internal:role=listitem >> internal:has-text="cycling"i >> internal:label="Toggle
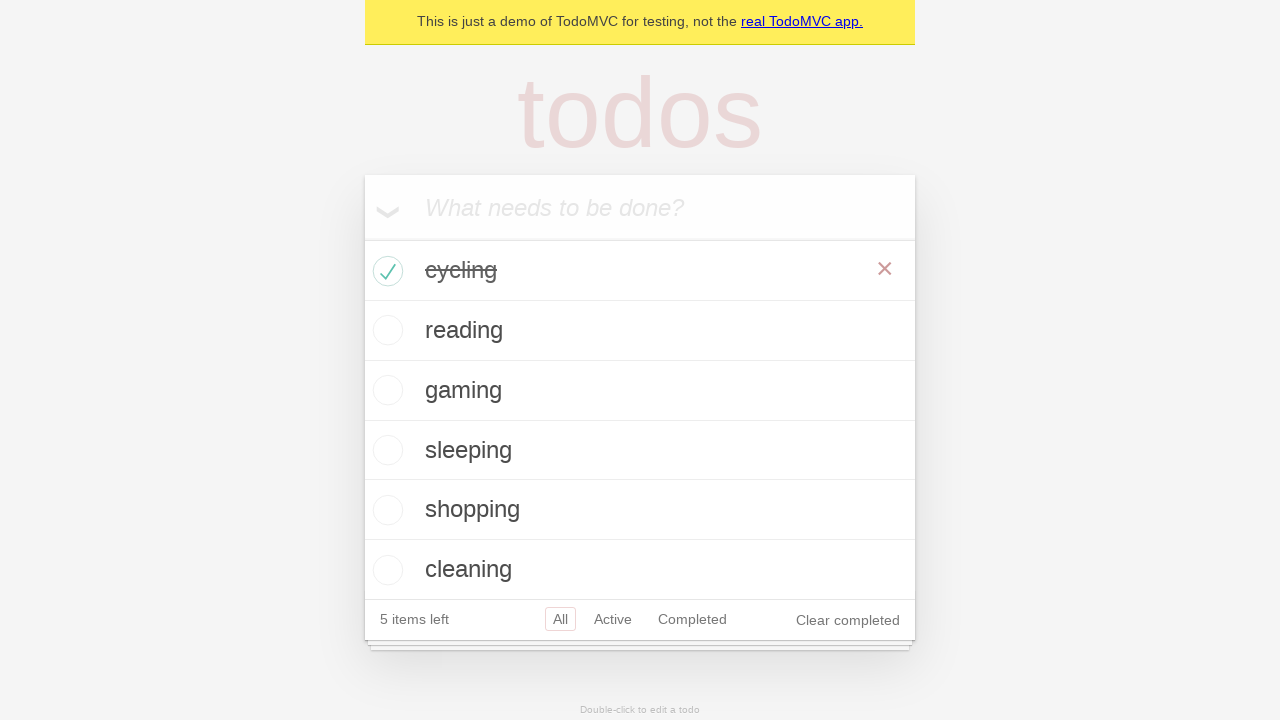

Toggled todo 'gaming' as complete at (385, 390) on internal:role=listitem >> internal:has-text="gaming"i >> internal:label="Toggle 
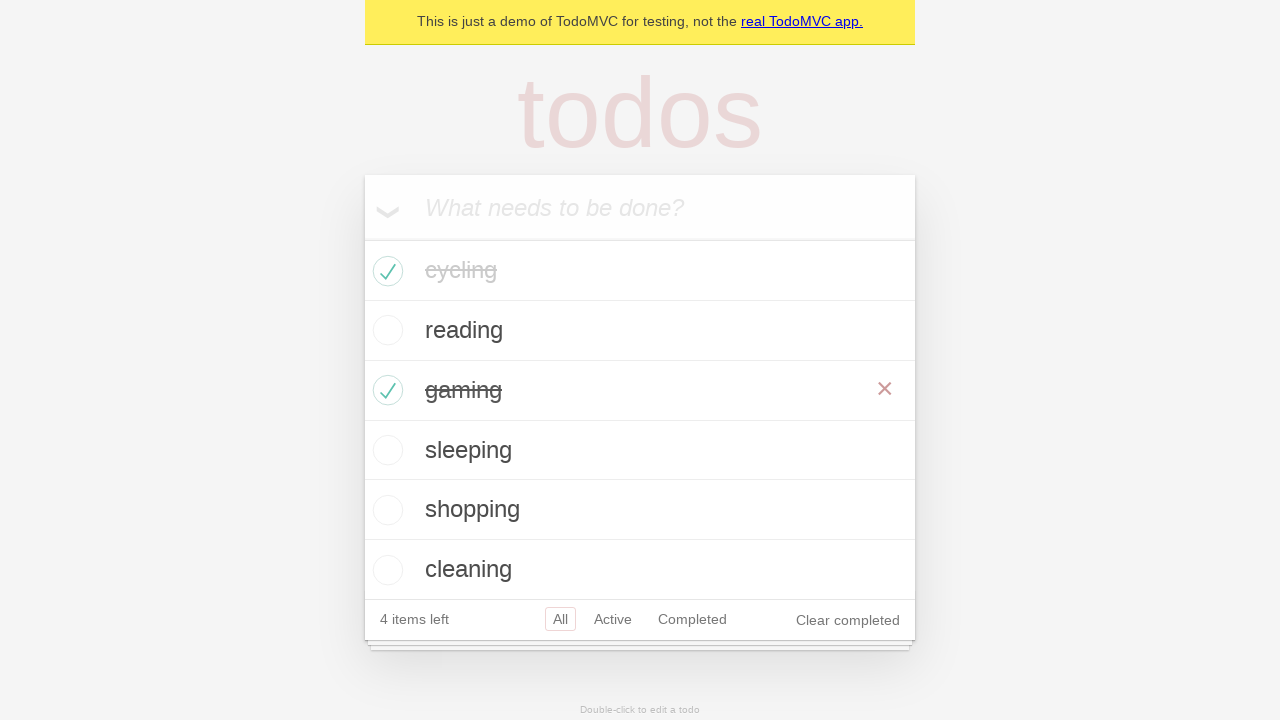

Toggled todo 'sleeping' as complete at (385, 450) on internal:role=listitem >> internal:has-text="sleeping"i >> internal:label="Toggl
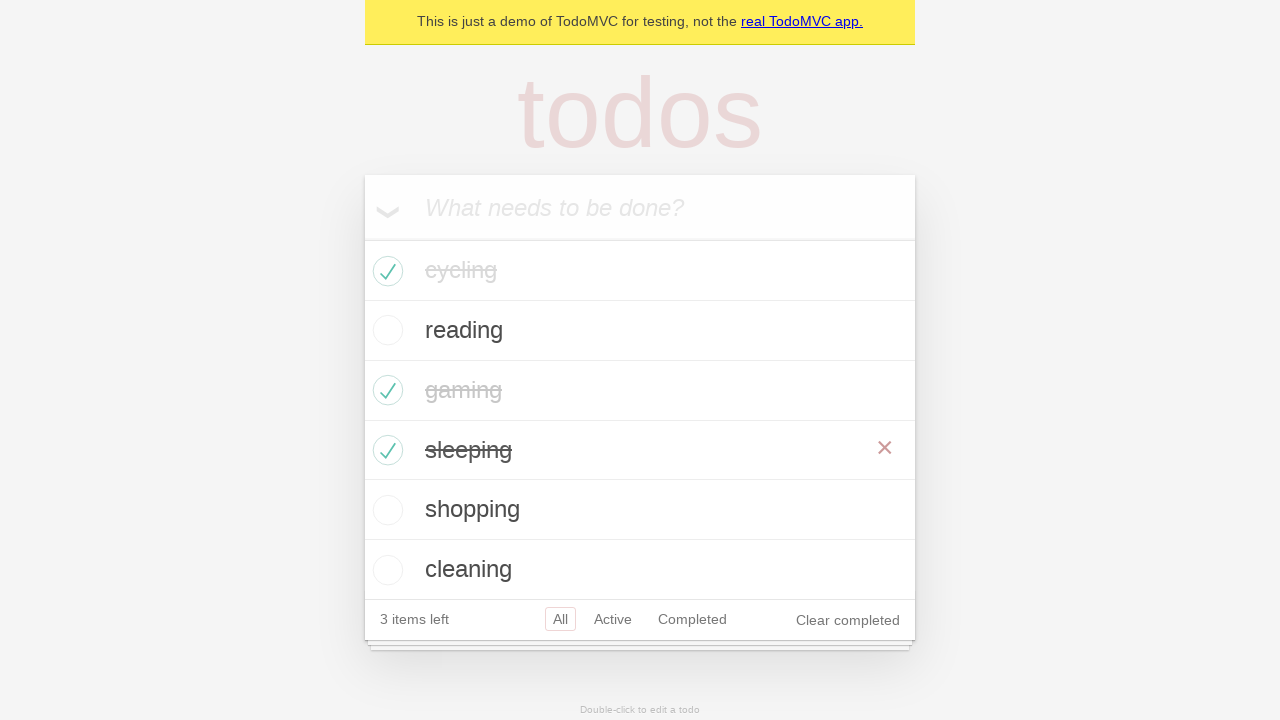

Clicked 'Active' filter link to view active todos at (613, 619) on internal:role=link[name="Active"i]
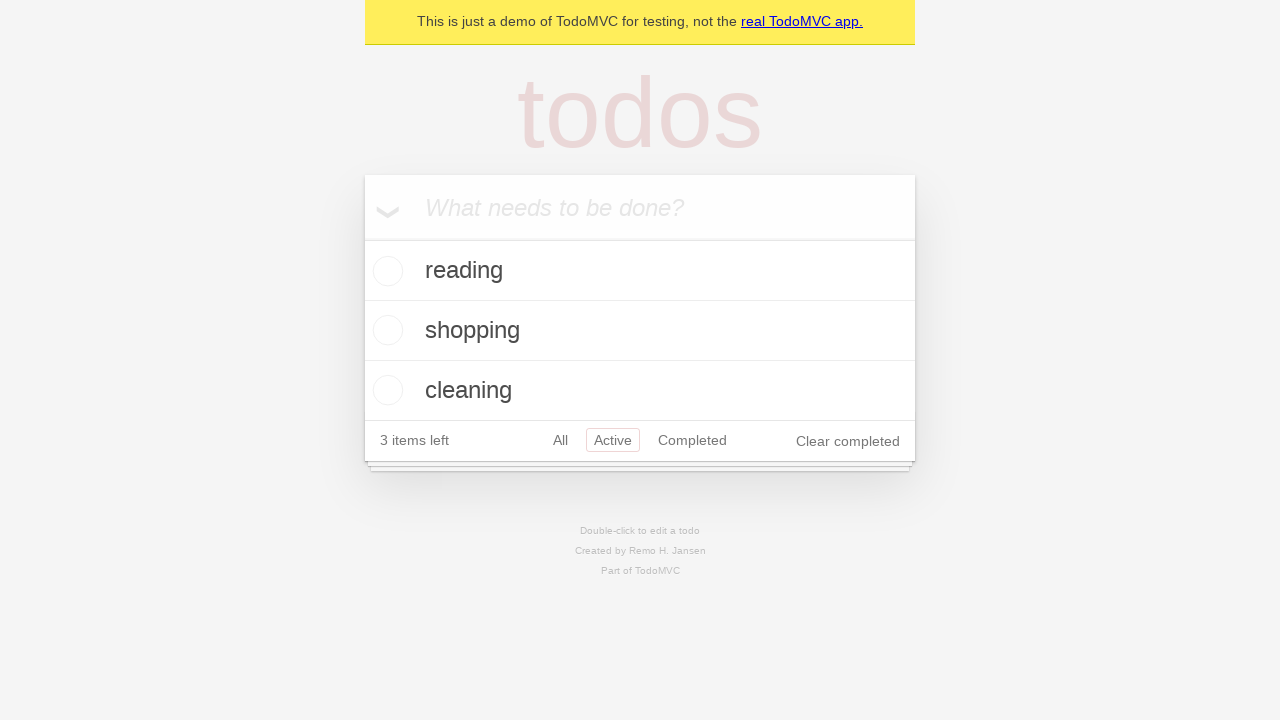

Clicked 'Completed' filter link to view completed todos at (692, 440) on internal:role=link[name="Completed"i]
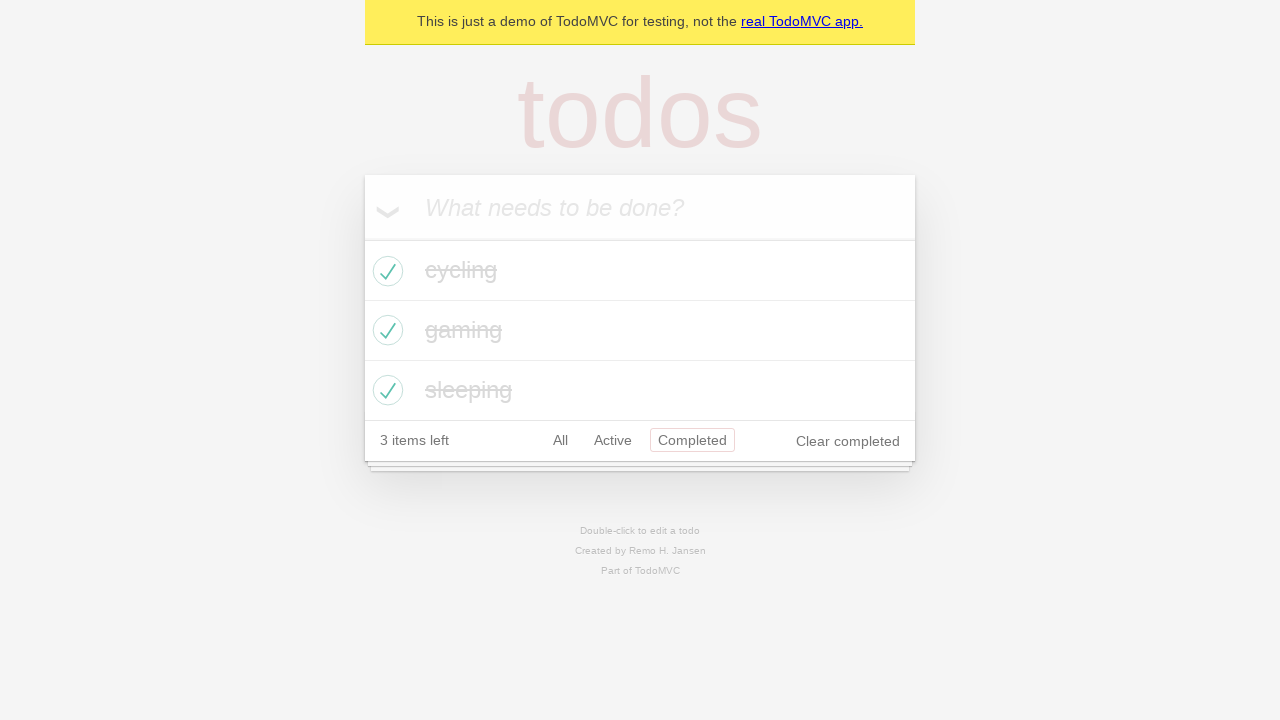

Clicked 'Active' filter link again at (613, 440) on internal:role=link[name="Active"i]
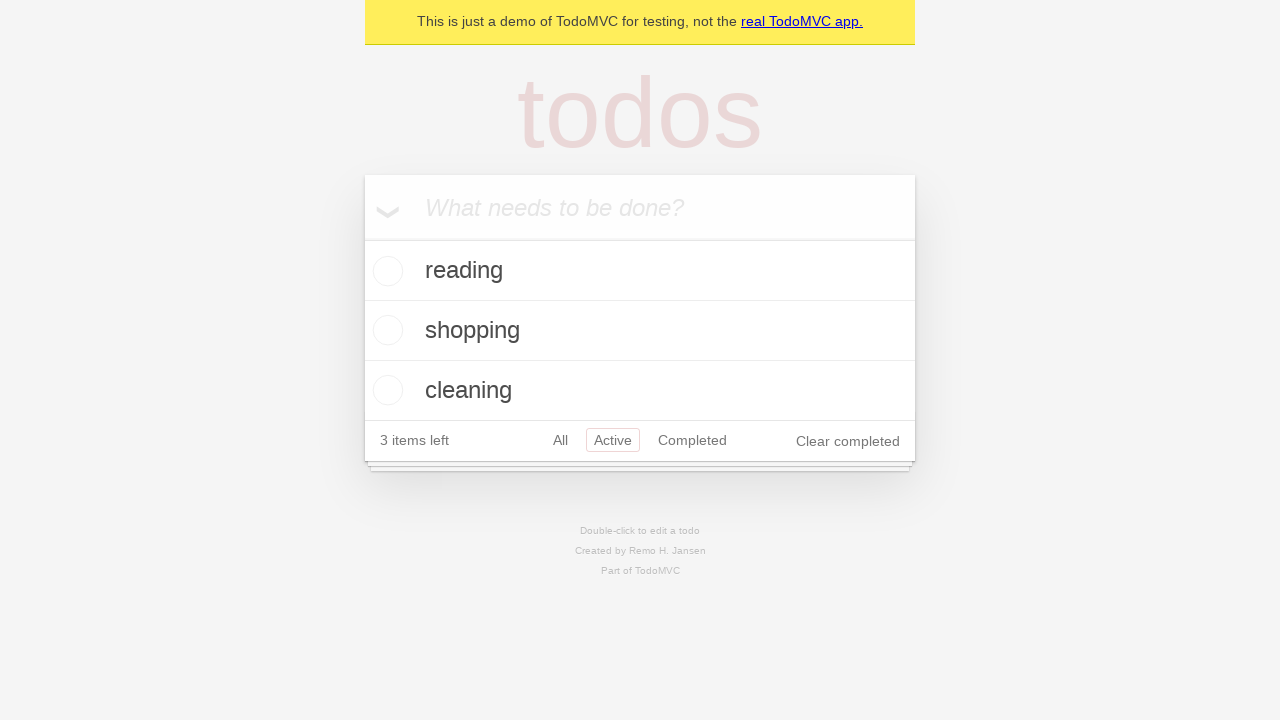

Clicked 'All' filter link to view all todos at (560, 440) on internal:role=link[name="All"i]
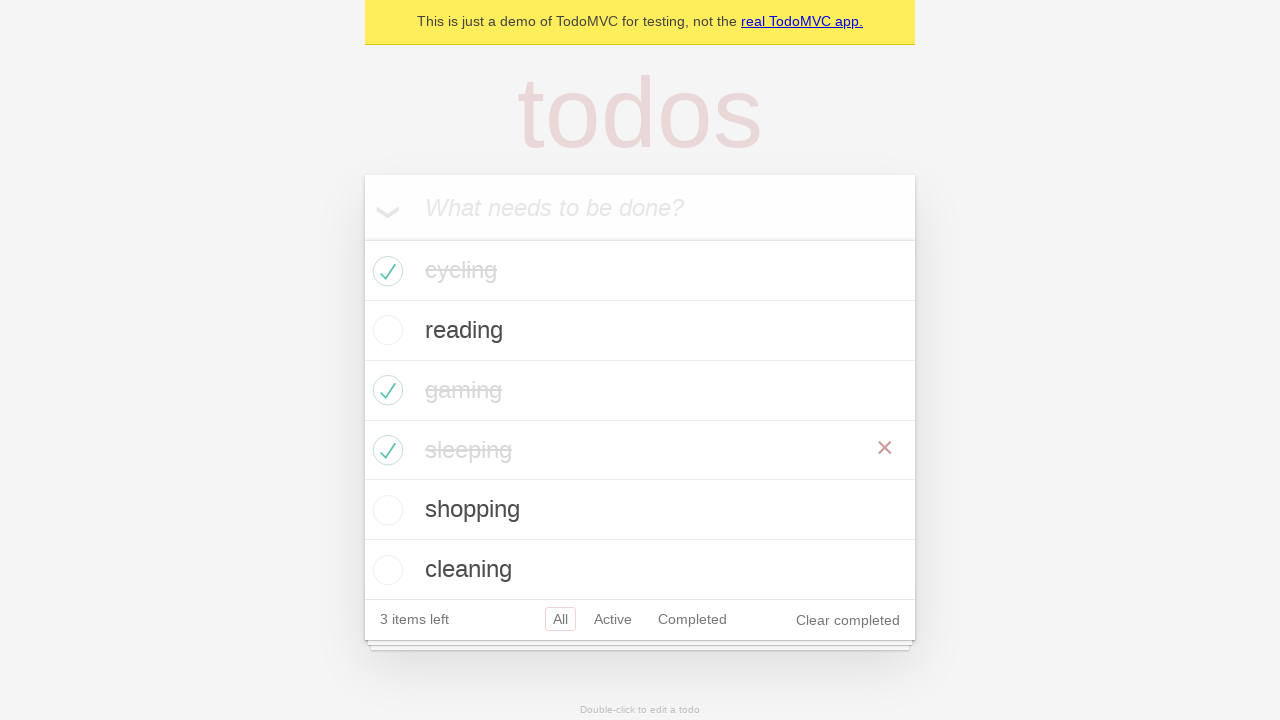

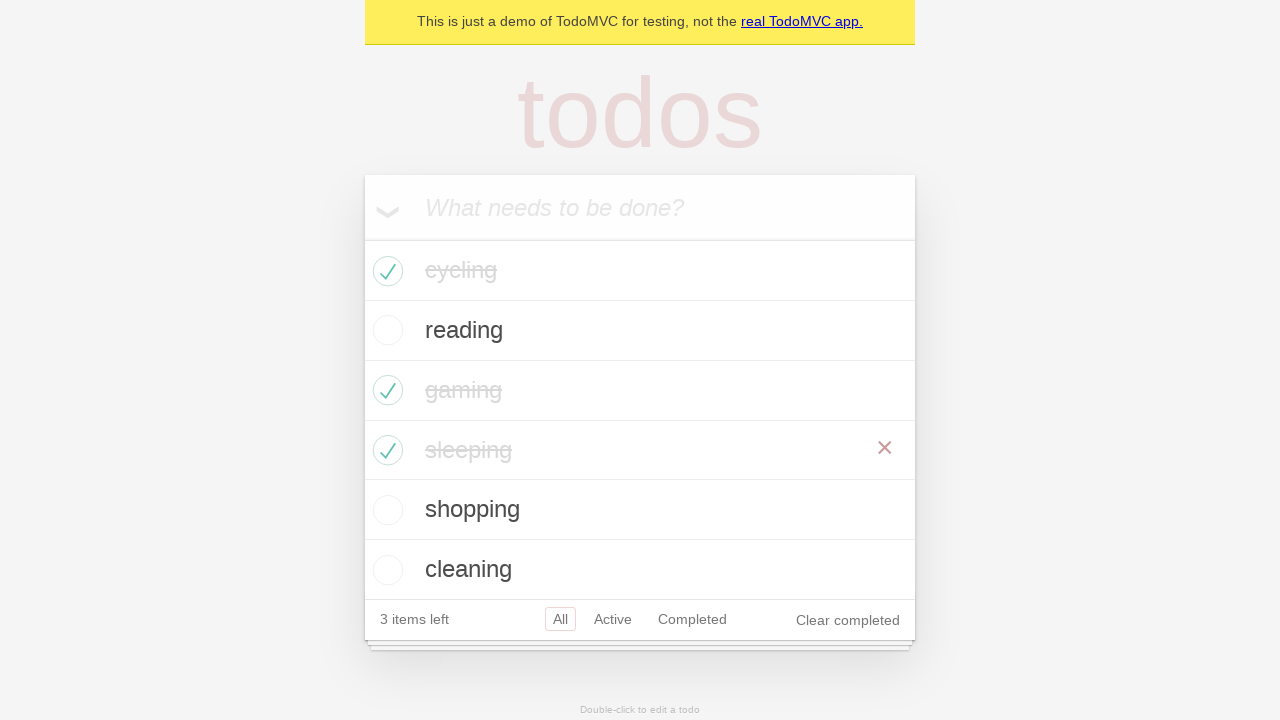